Hovers over courses menu and clicks on all courses link to navigate to courses page

Starting URL: https://www.skillfactory.ru/

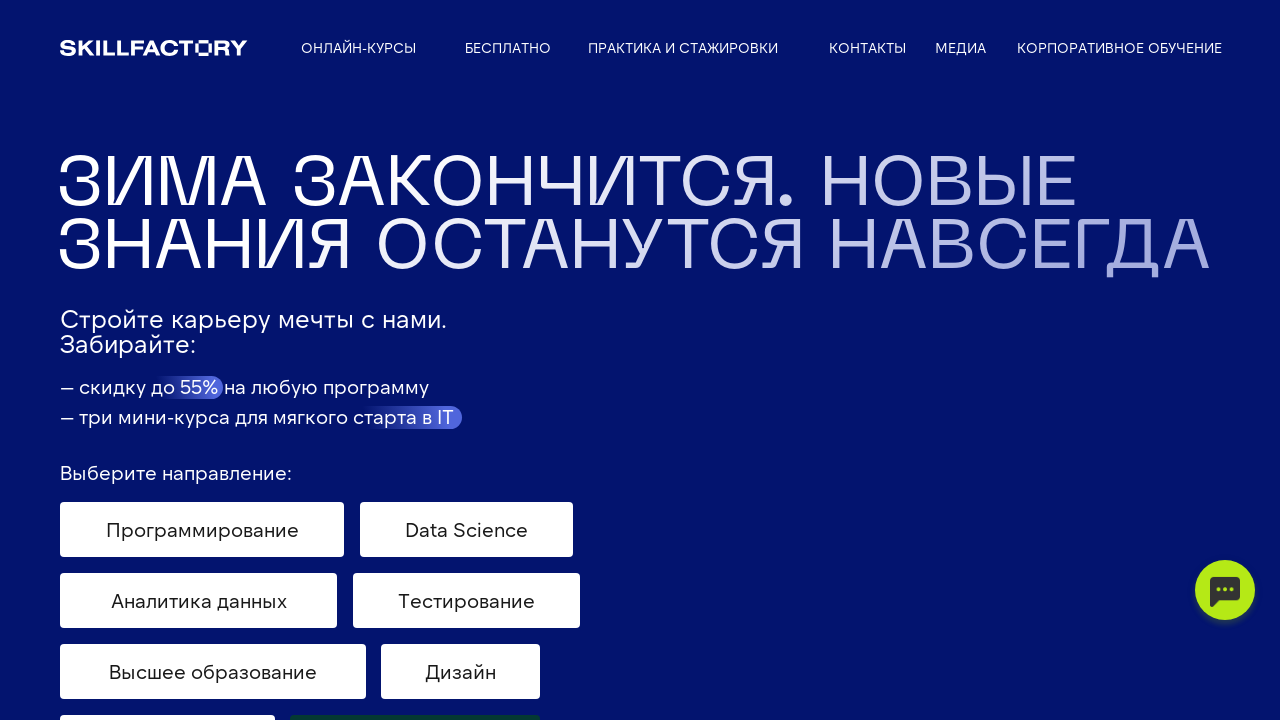

Hovered over online courses menu at (358, 48) on a:text('онлайн-курсы')
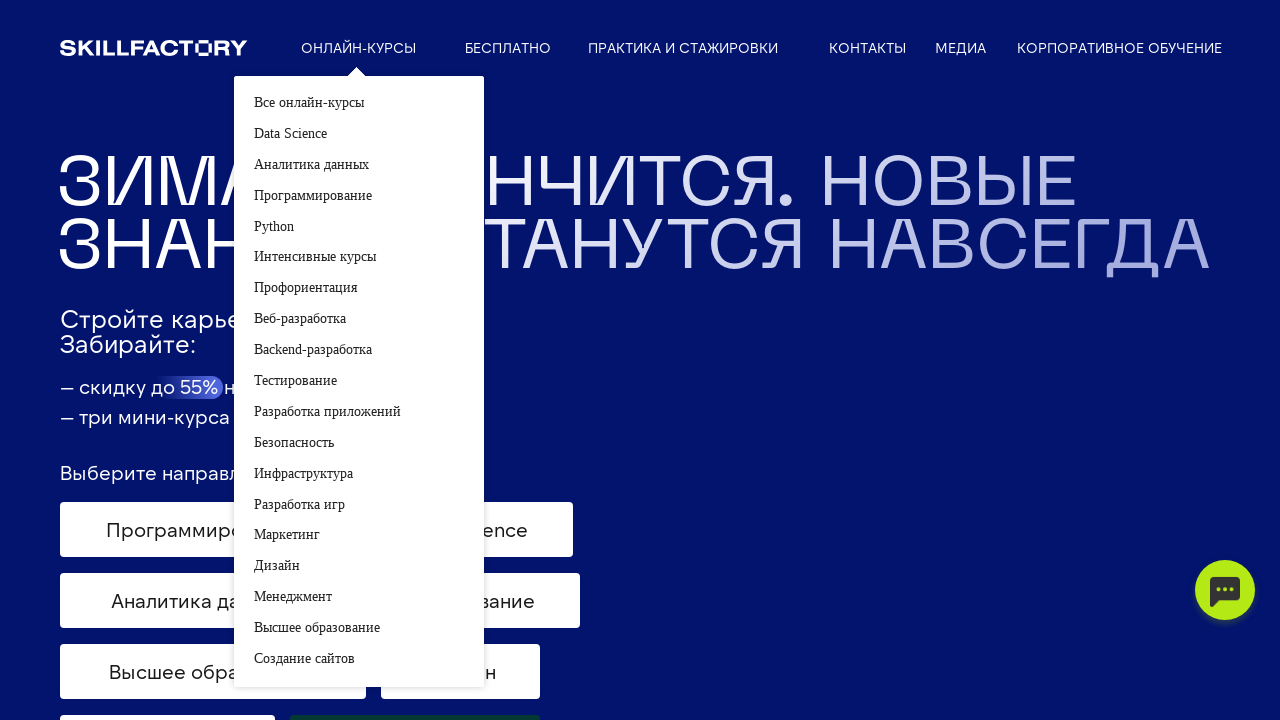

Clicked on 'All online courses' link at (309, 103) on span:text('Все онлайн-курсы')
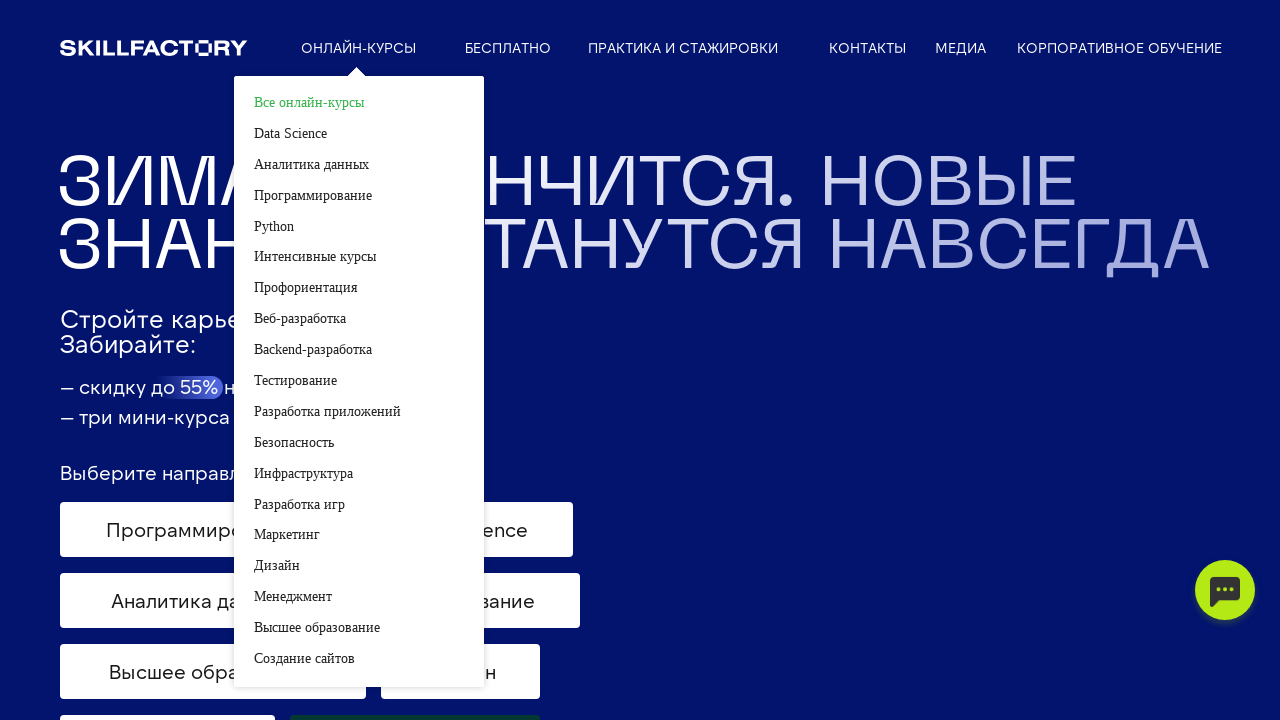

New page popup opened
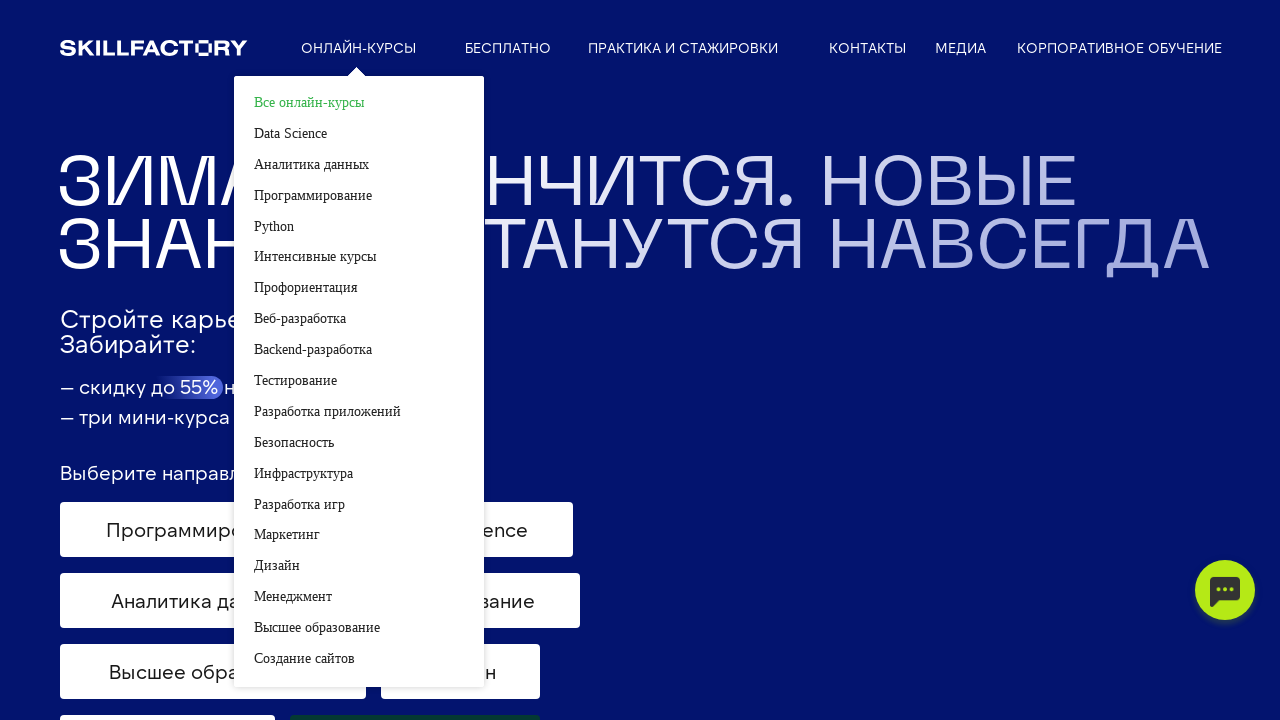

Verified new page URL is https://skillfactory.ru/courses
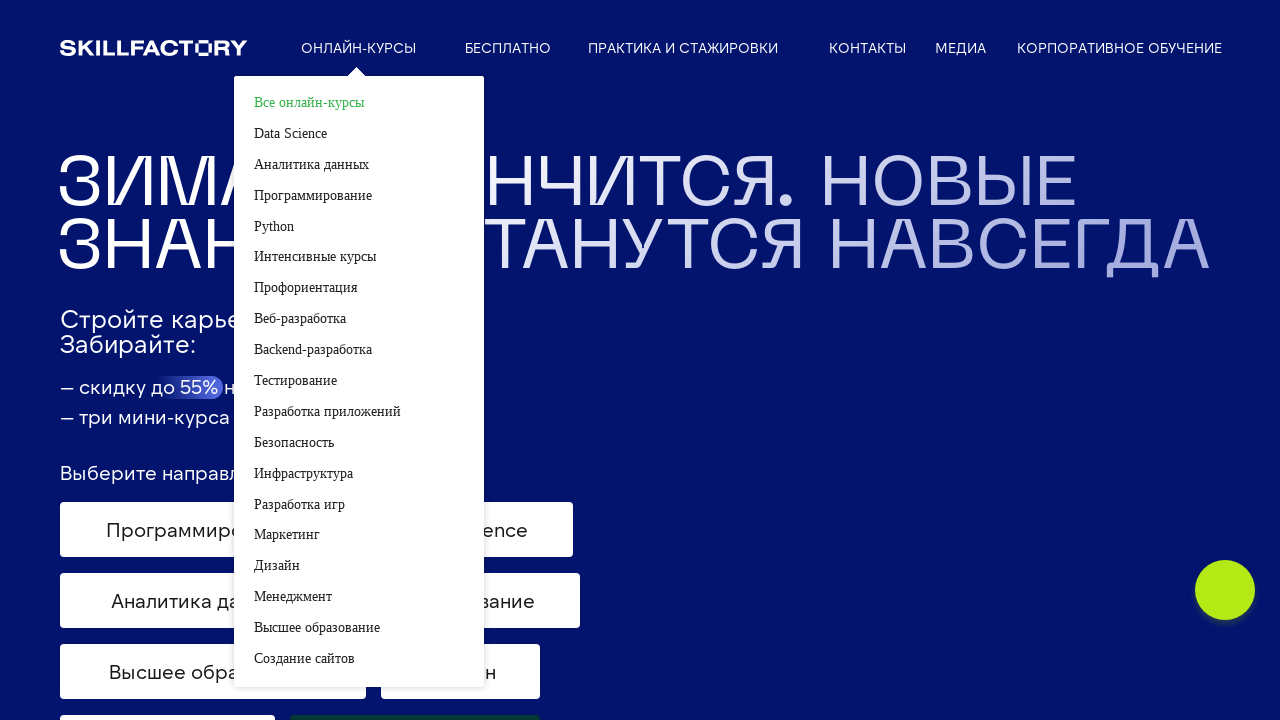

Closed the new page
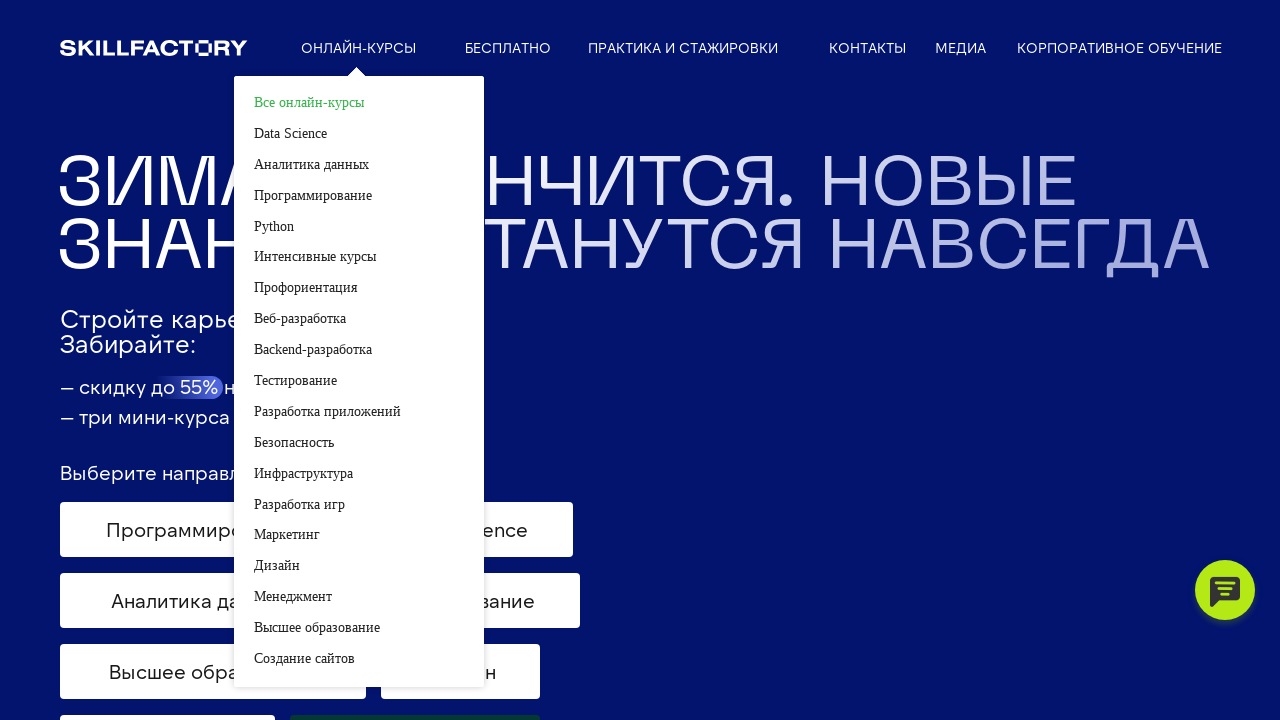

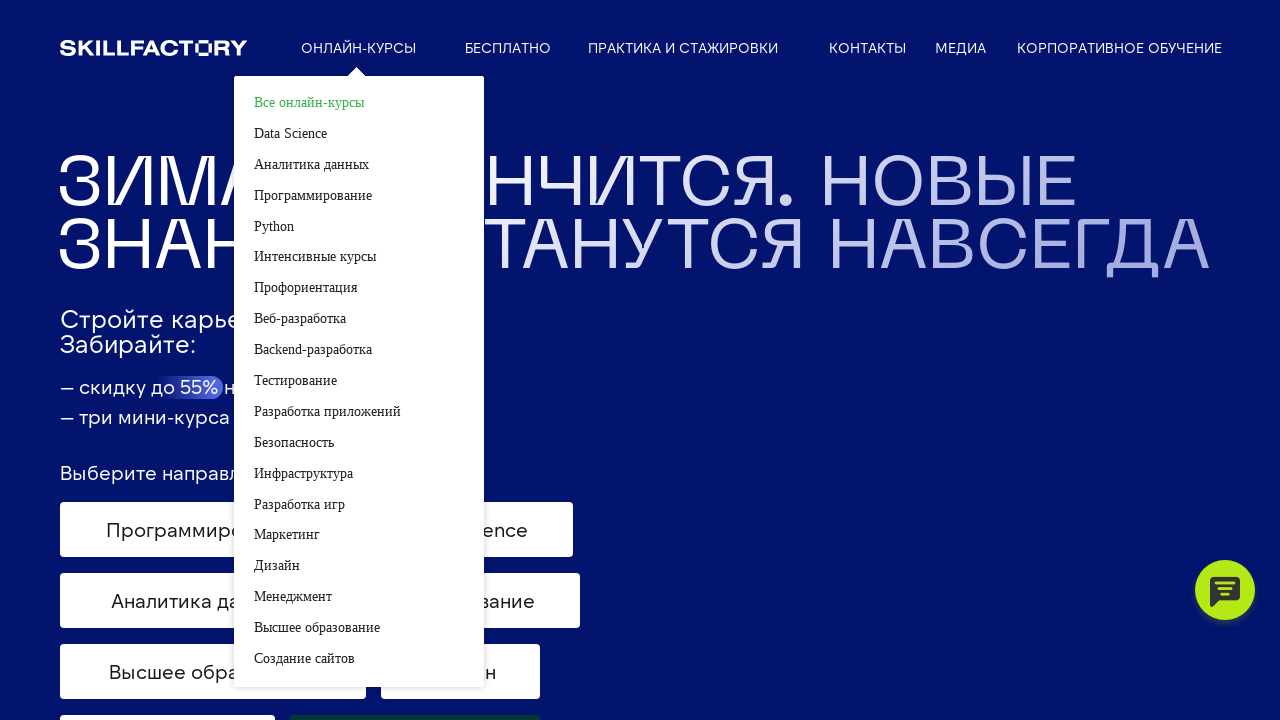